Tests handling of frames by locating a frame using its URL and filling a text input field within that frame

Starting URL: https://ui.vision/demo/webtest/frames/

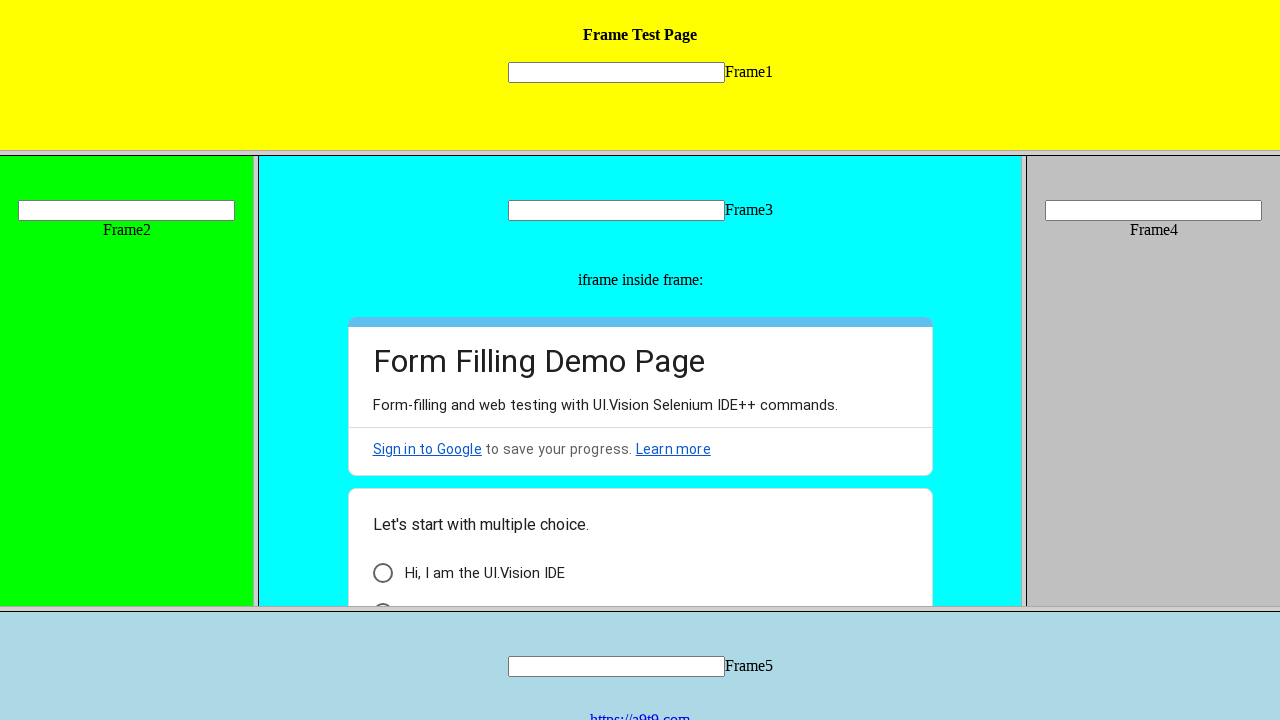

Located frame using URL https://ui.vision/demo/webtest/frames/frame_1.html
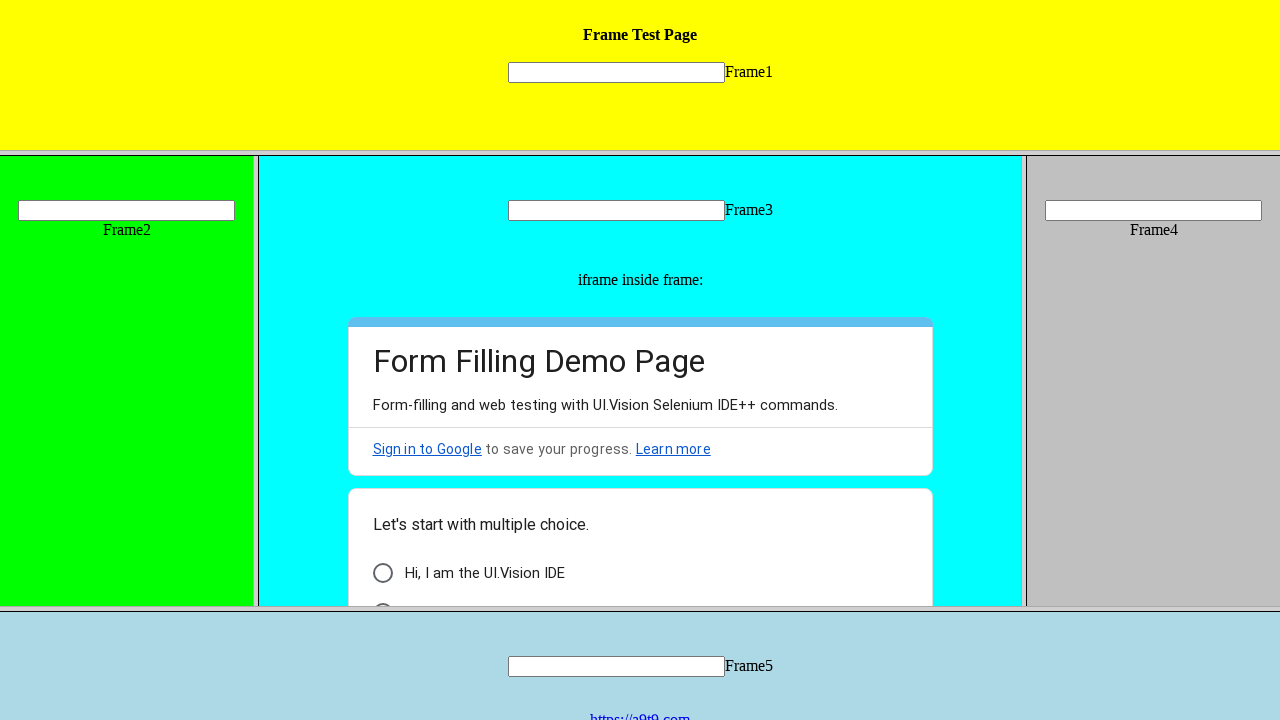

Filled text input field 'mytext1' in frame with 'automation_tester_2024' on input[name='mytext1']
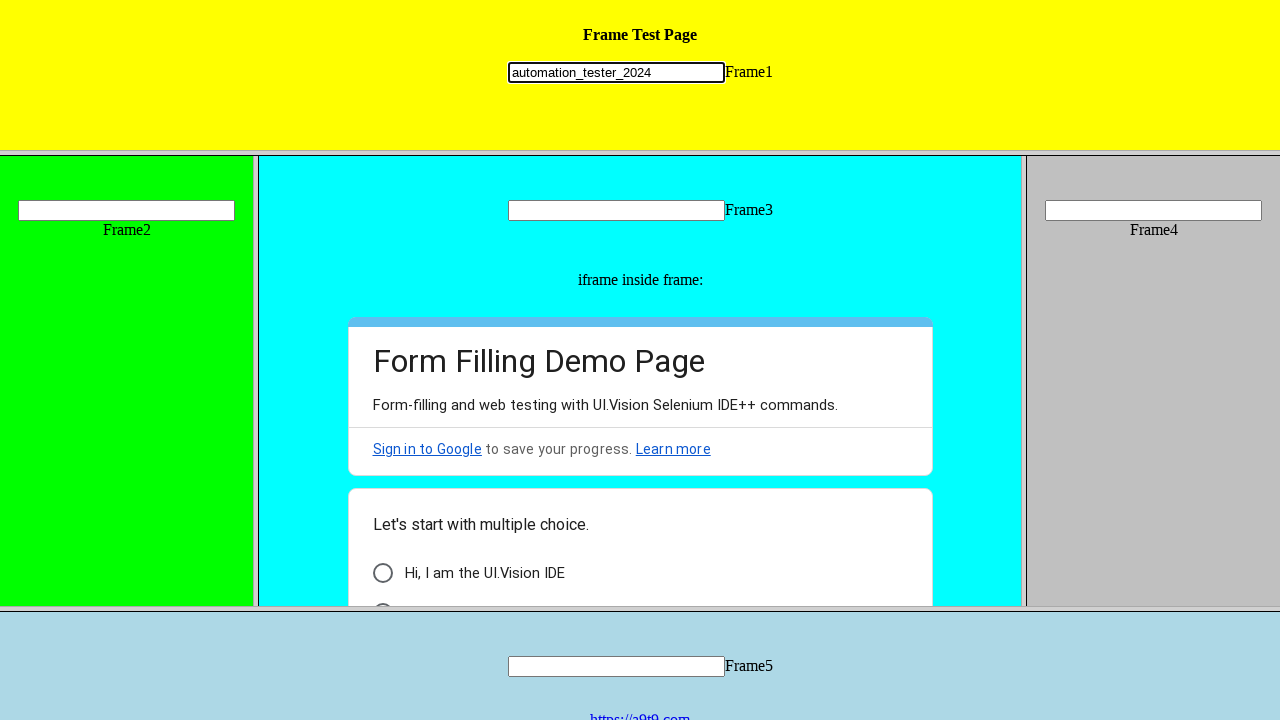

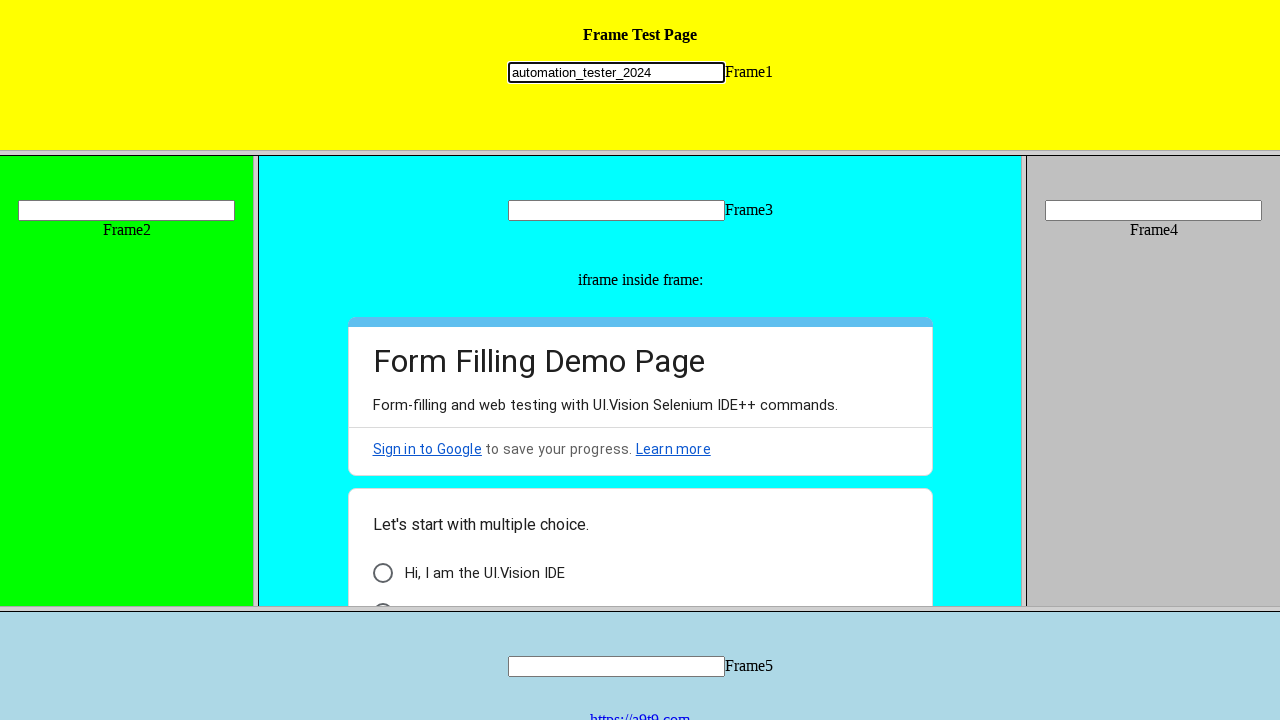